Tests calendar date picker functionality by clicking on a date input field to open the calendar and selecting a date from the first month group.

Starting URL: https://rahulshettyacademy.com/dropdownsPractise

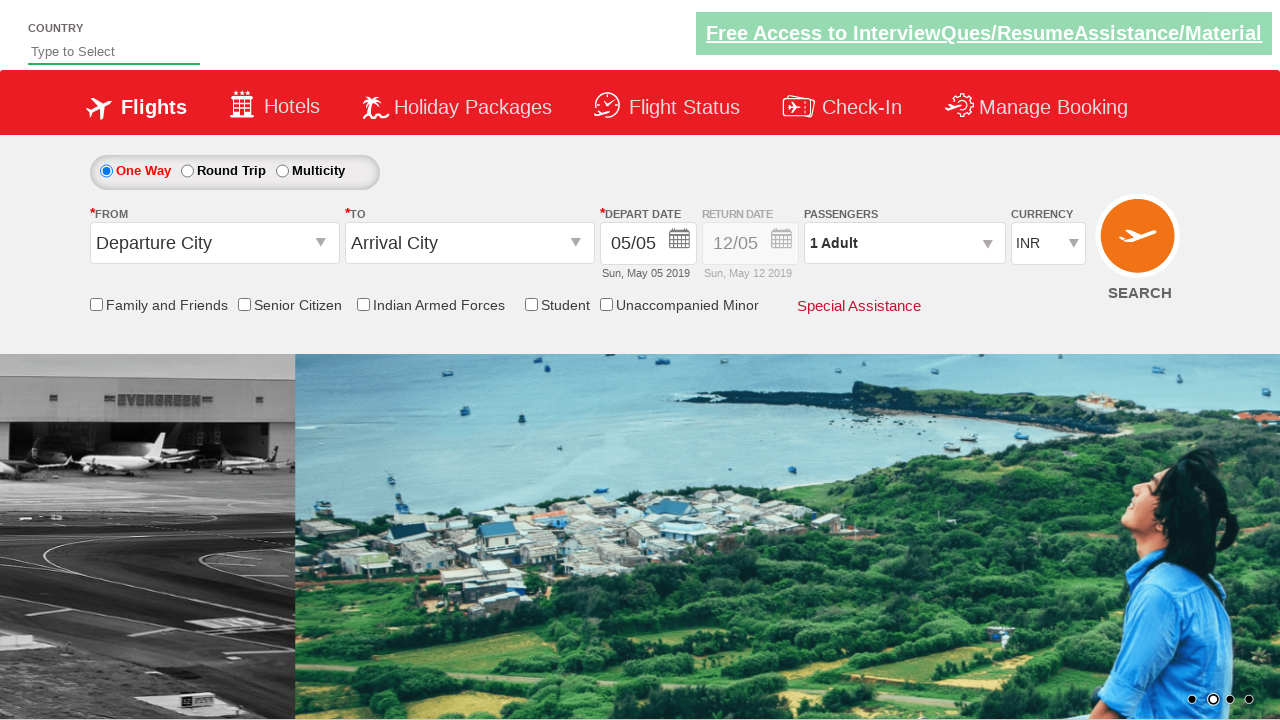

Clicked on date input field to open calendar picker at (648, 244) on #ctl00_mainContent_view_date1
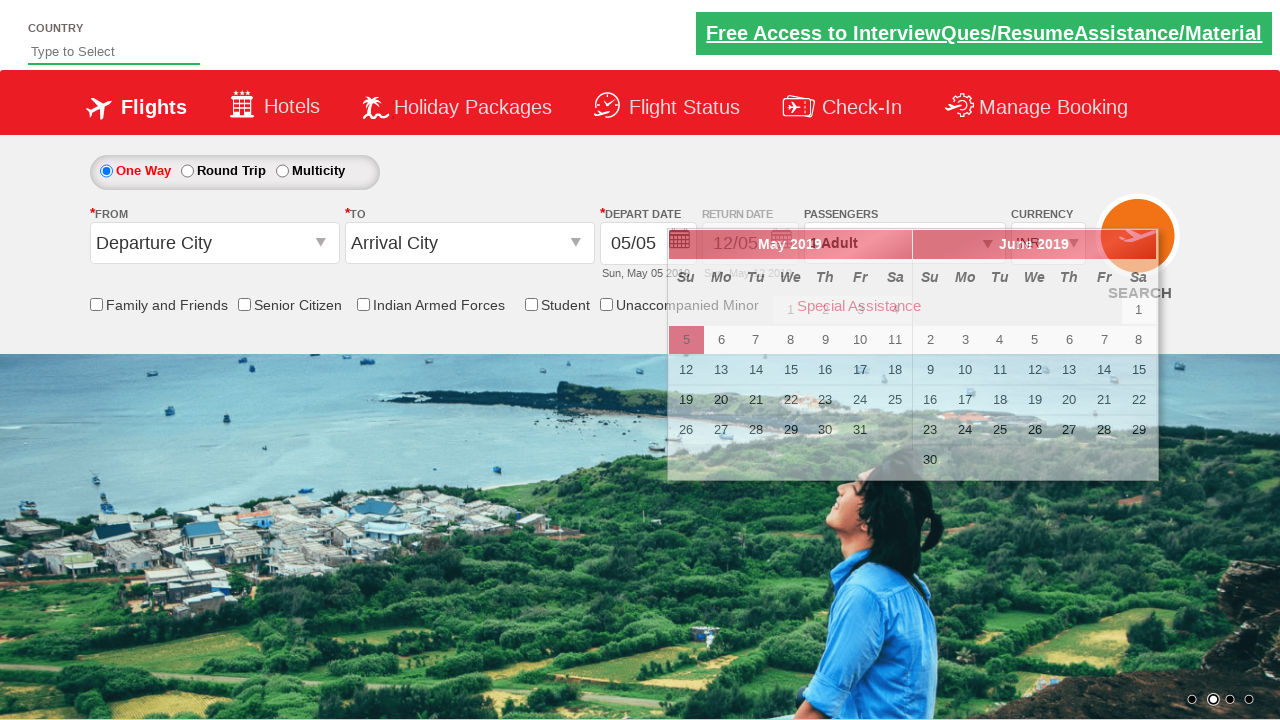

Selected first available date from the first month group in calendar at (686, 340) on div.ui-datepicker-group-first a.ui-state-default
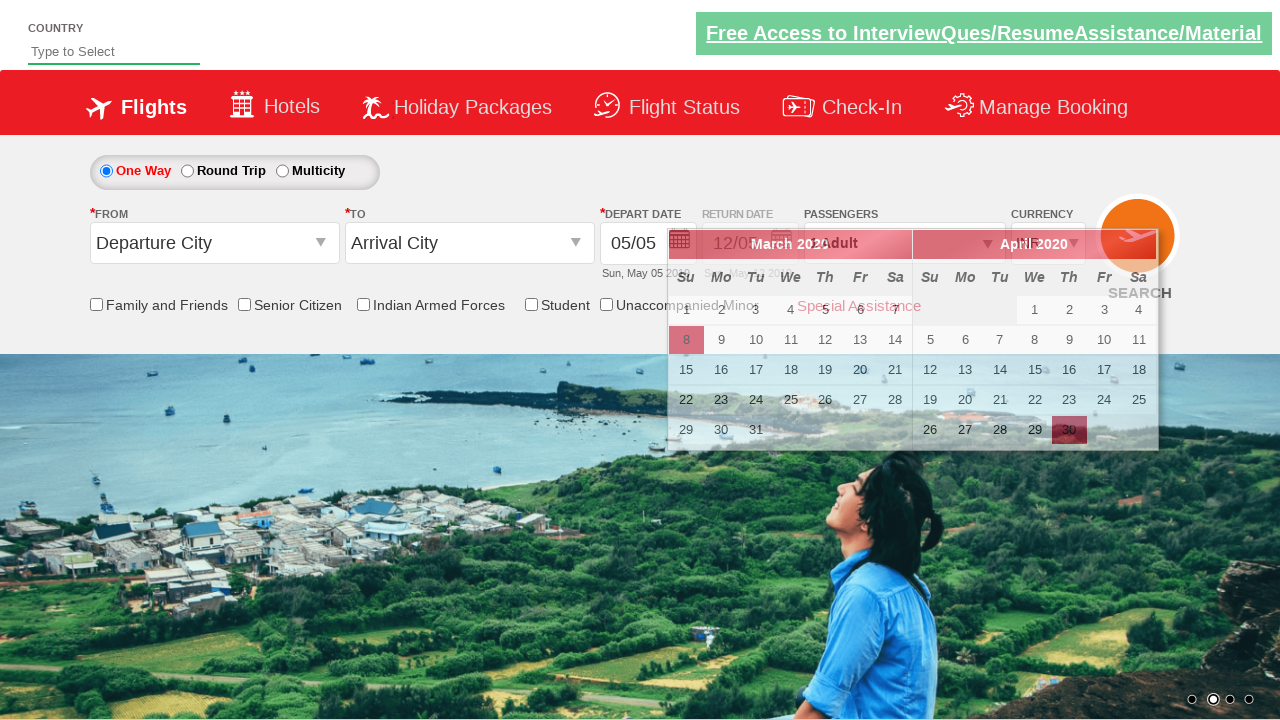

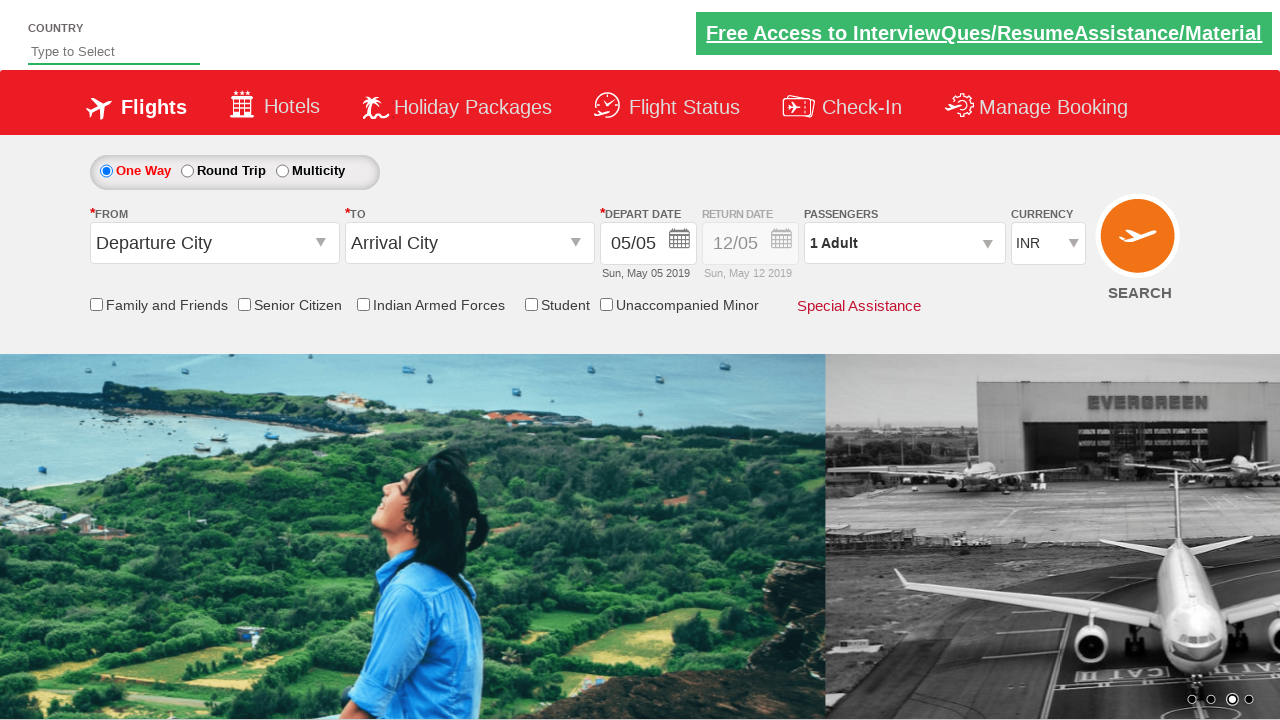